Tests scrolling within a container, switching to an iframe, filling a text field, and submitting

Starting URL: https://obstaclecourse.tricentis.com/Obstacles/99999

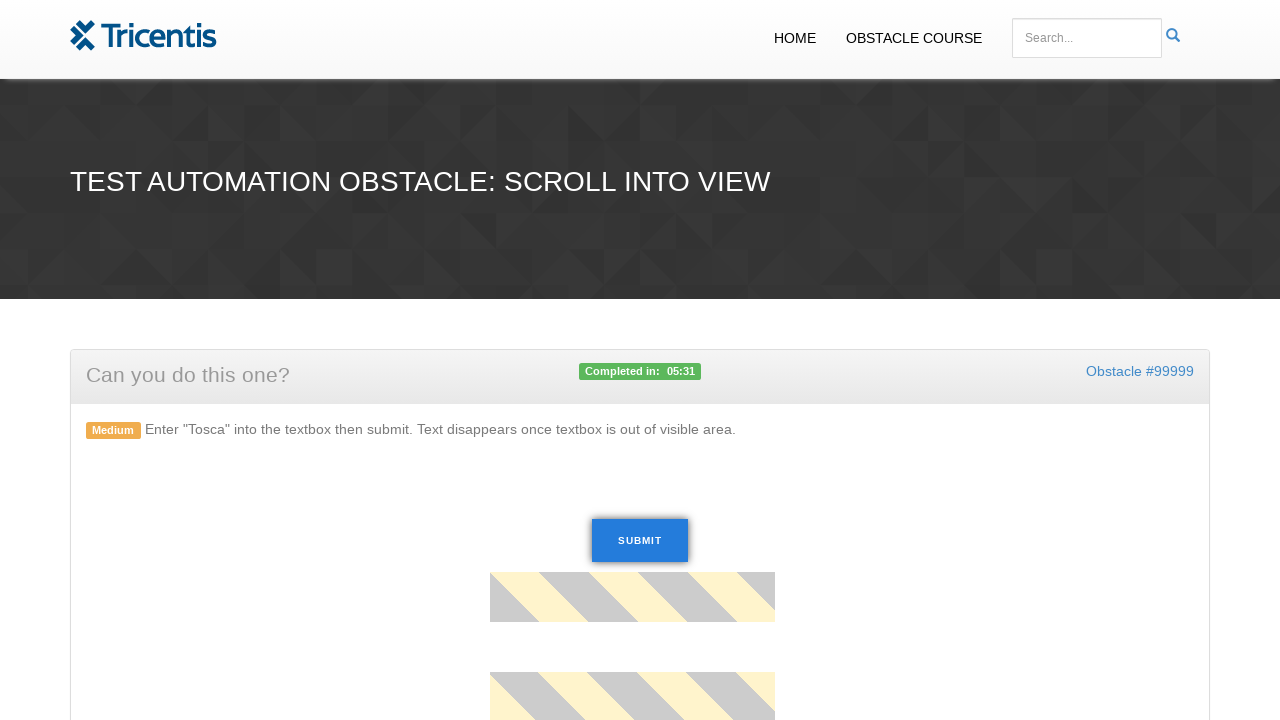

Scrolled to the end of the container using End key on #container
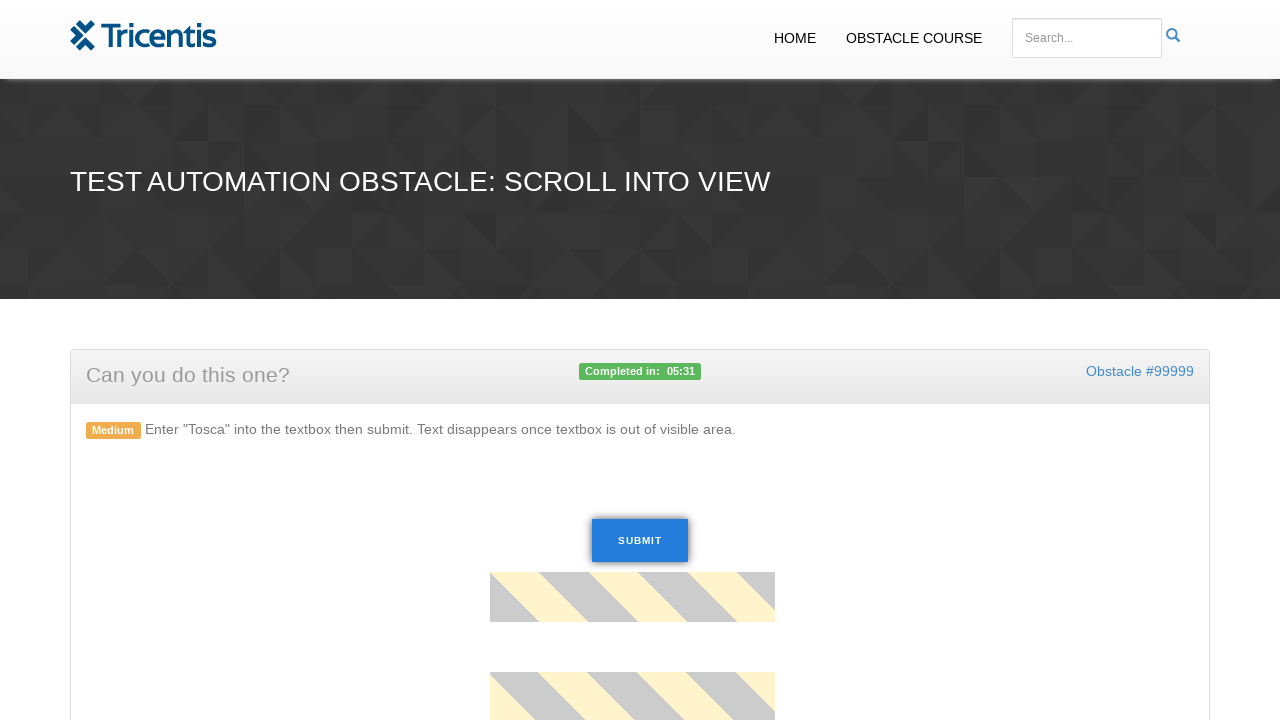

Located iframe with id 'container'
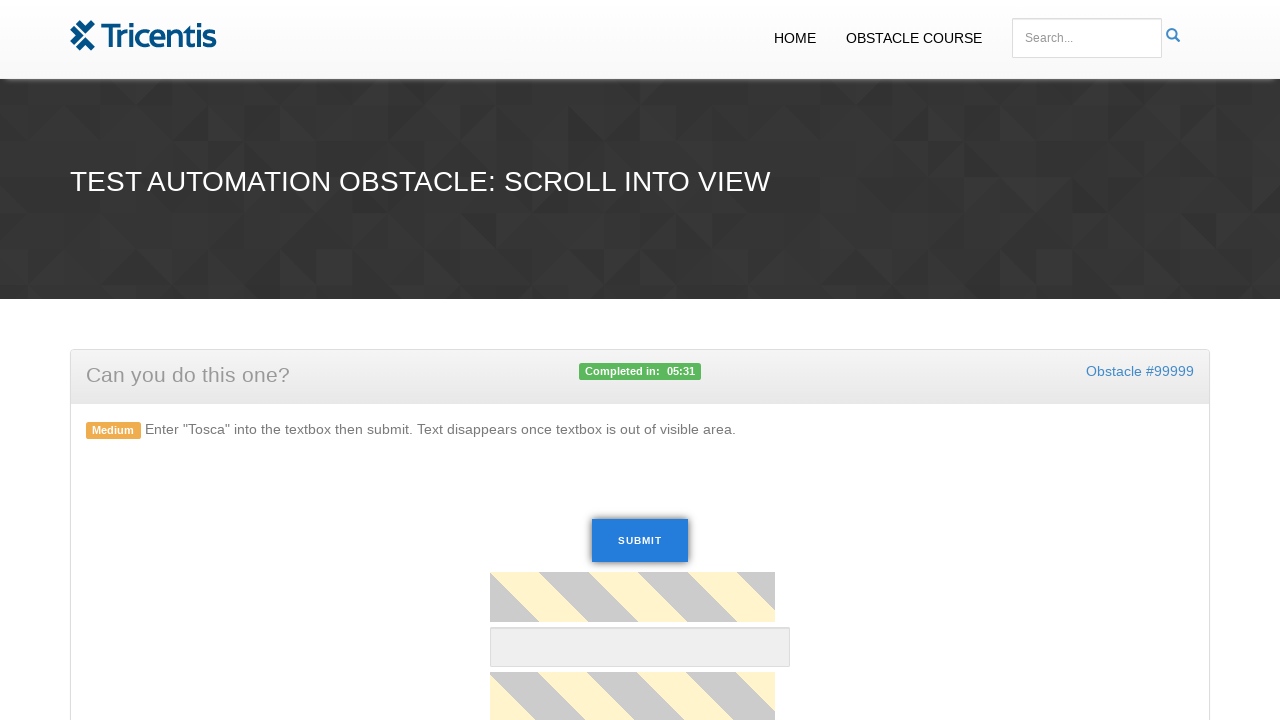

Filled text field in iframe with 'Tosca' on #container >> internal:control=enter-frame >> #textfield
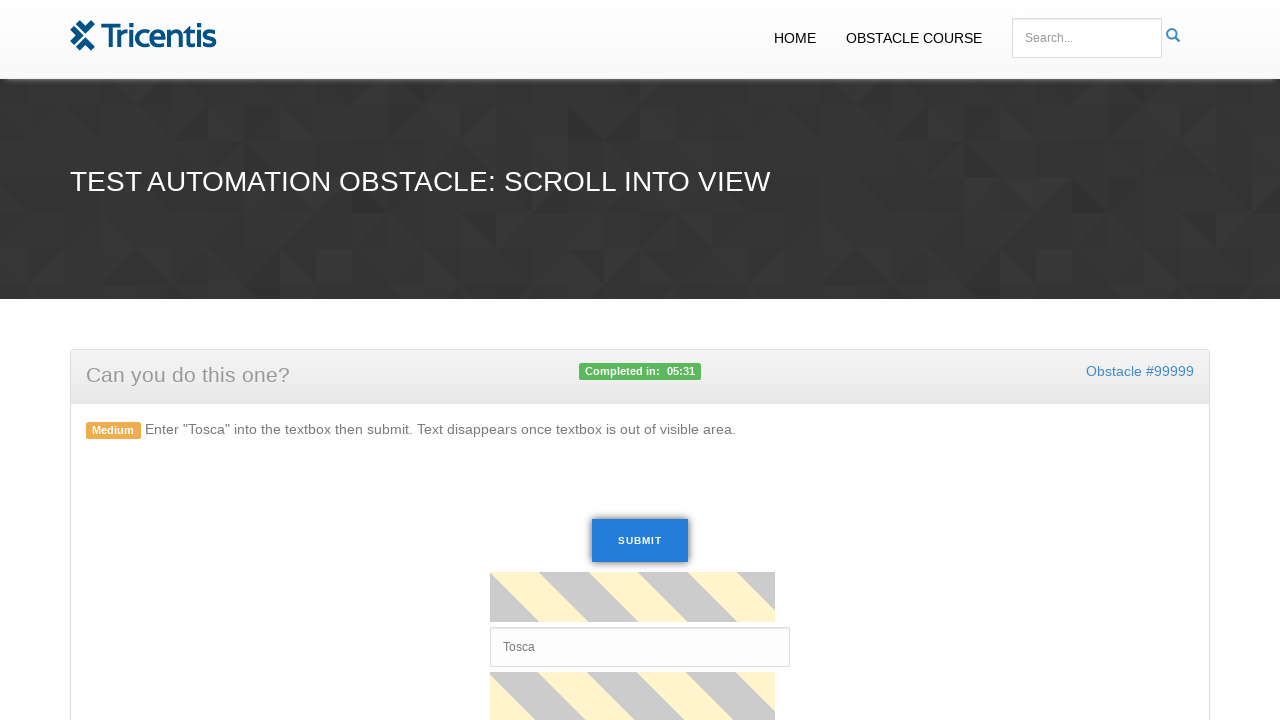

Clicked submit button at (640, 541) on #submit
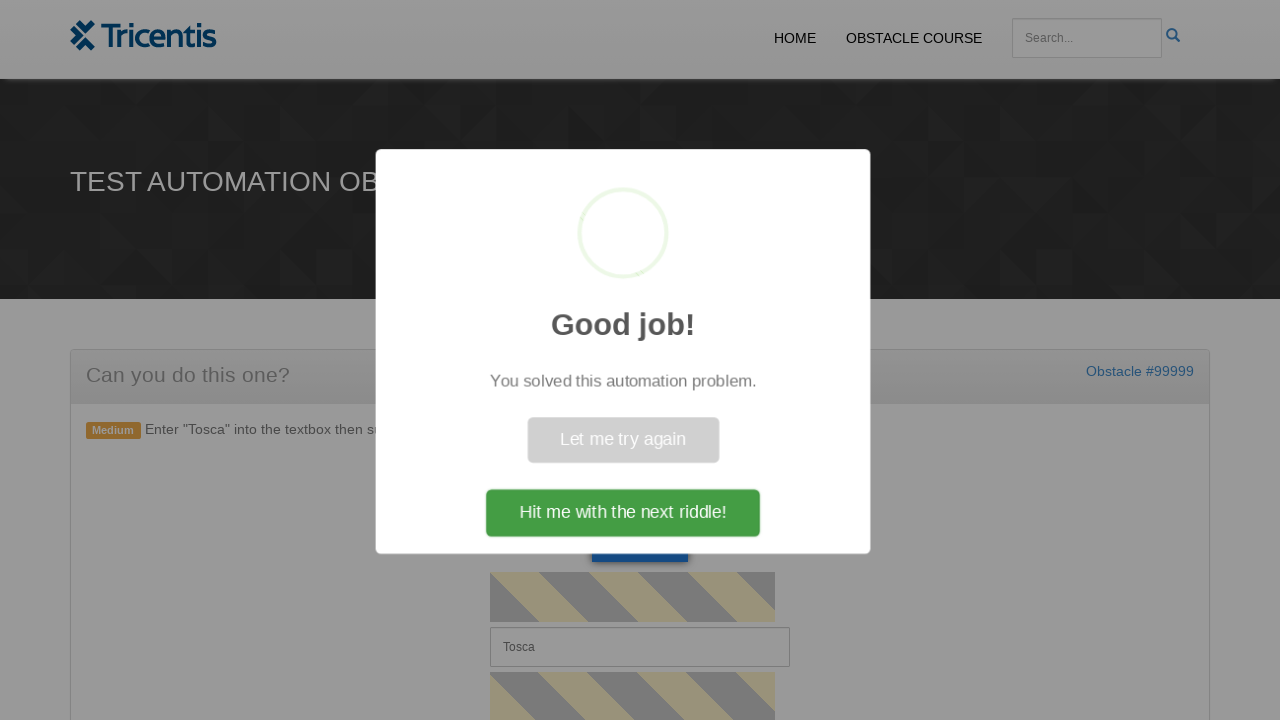

Success message 'Good Job' appeared
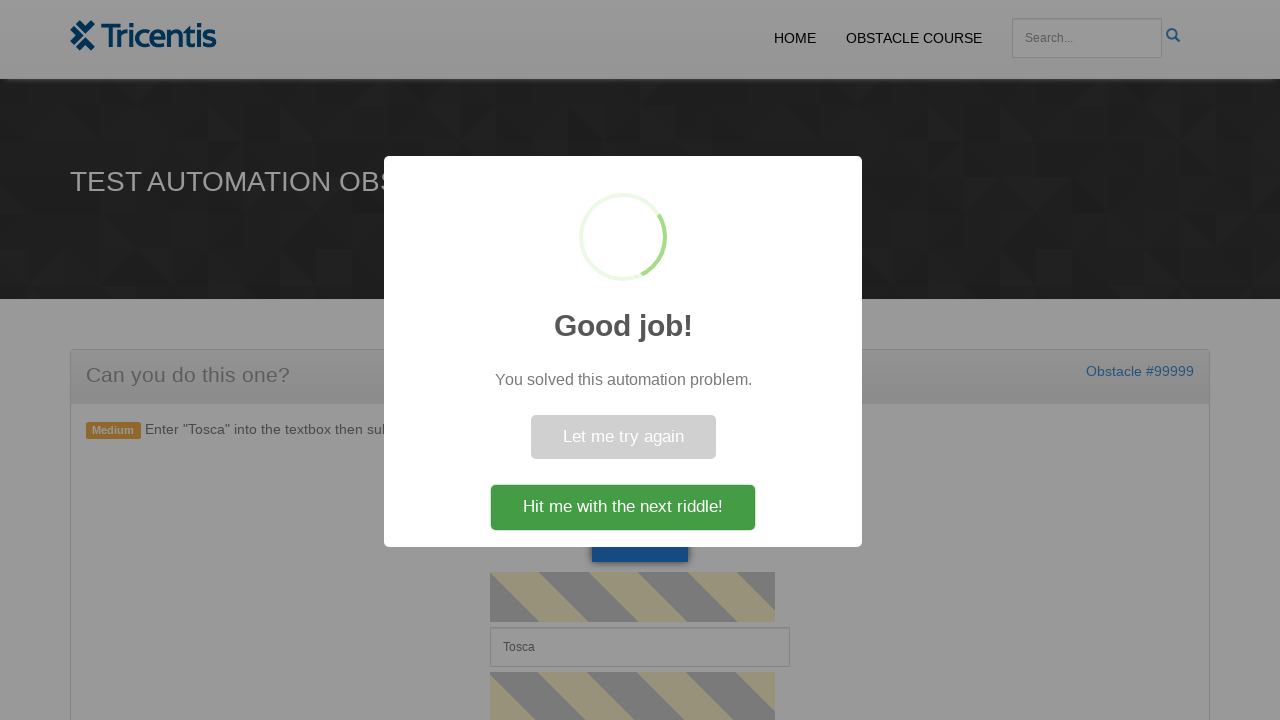

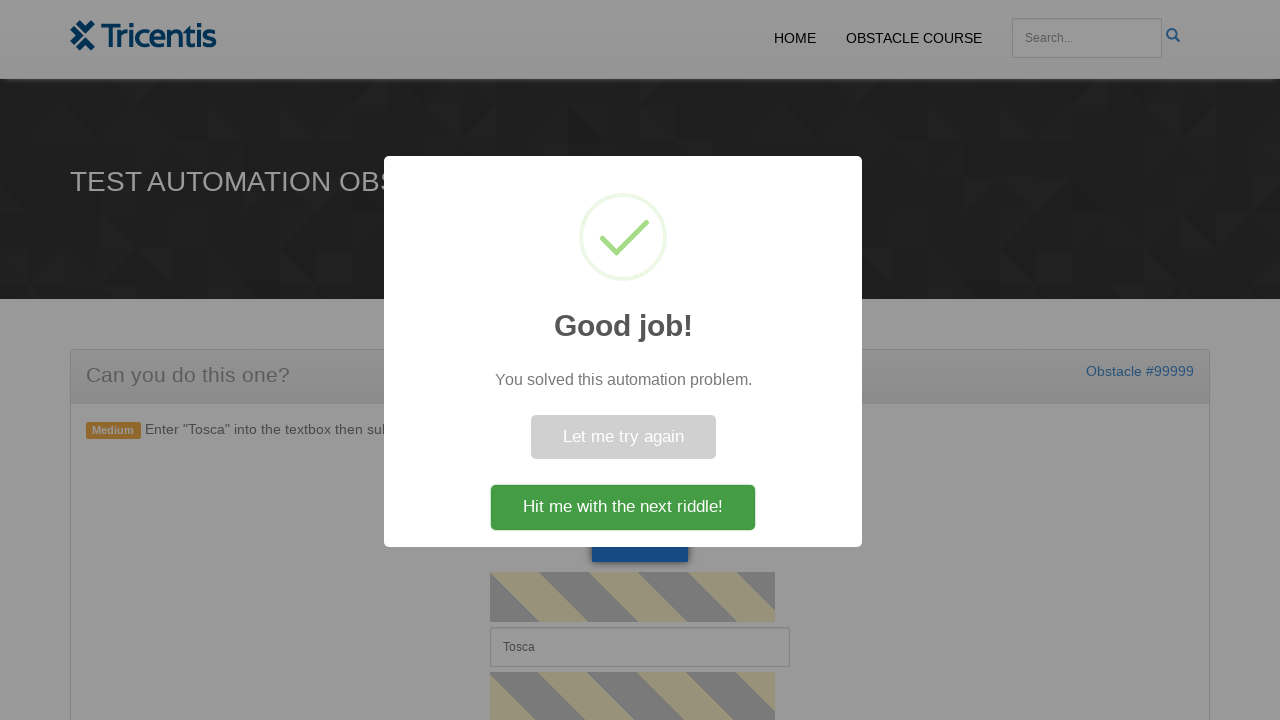